Tests dropdown selection functionality by selecting options from both single-select and multi-select dropdowns using different selection methods

Starting URL: https://demoqa.com/select-menu

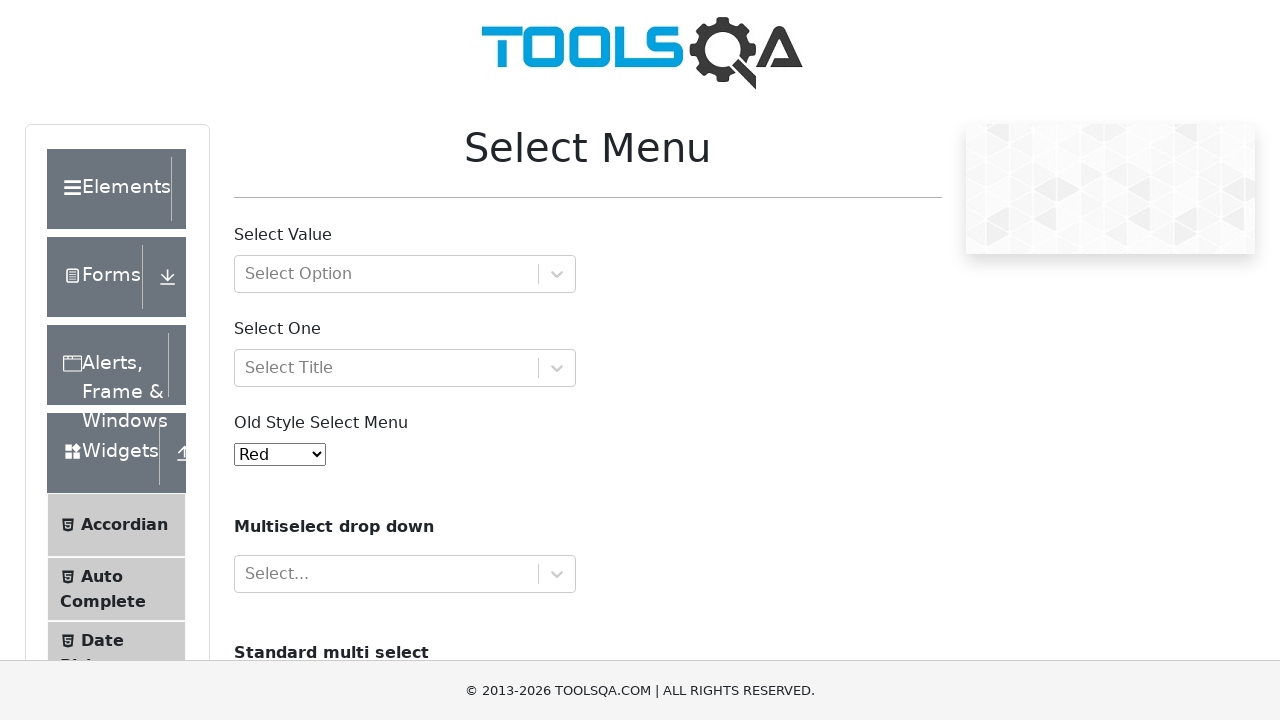

Located single-select dropdown element
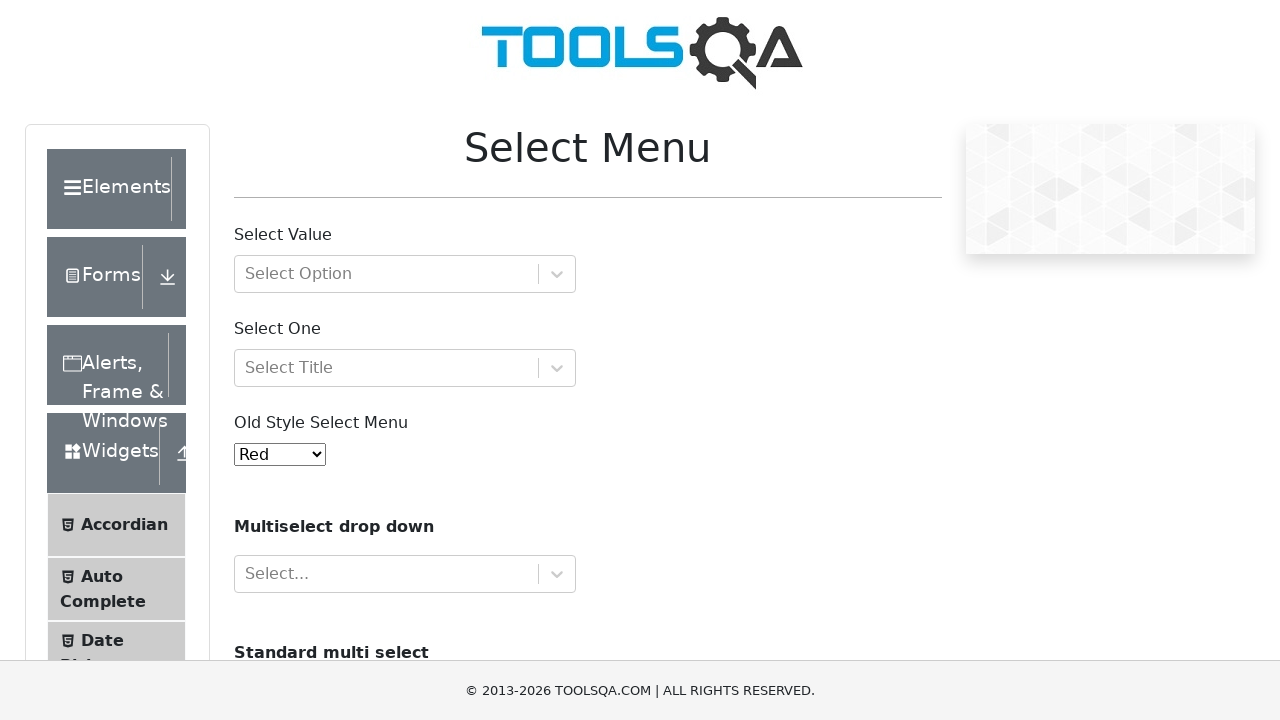

Selected 4th option (index 3) from single-select dropdown on #oldSelectMenu
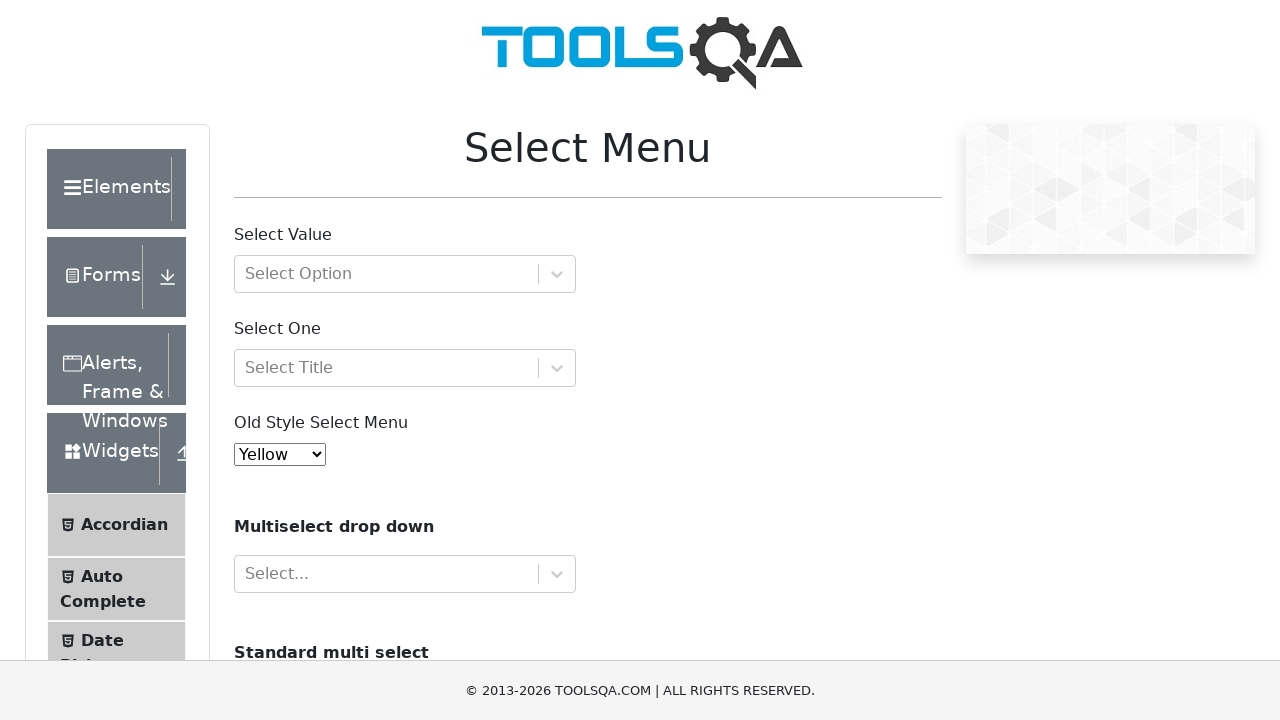

Selected option with value '4' from single-select dropdown on #oldSelectMenu
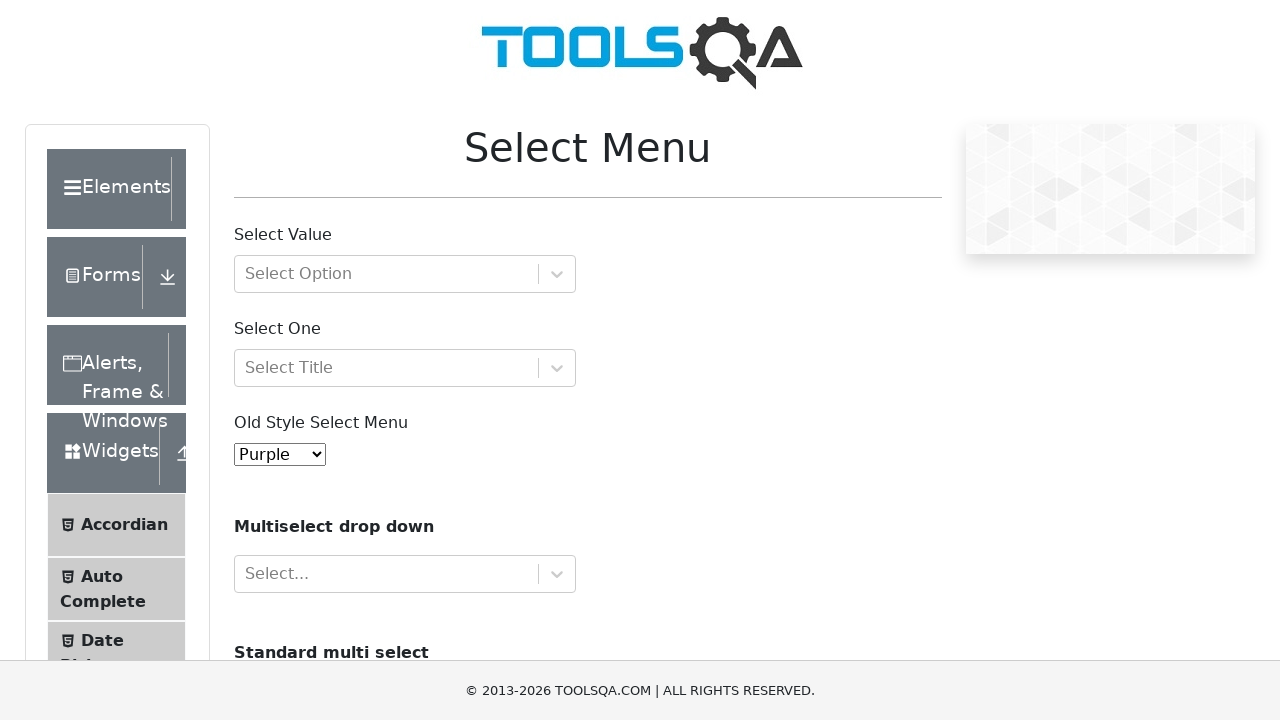

Selected option with value 'red' from single-select dropdown on #oldSelectMenu
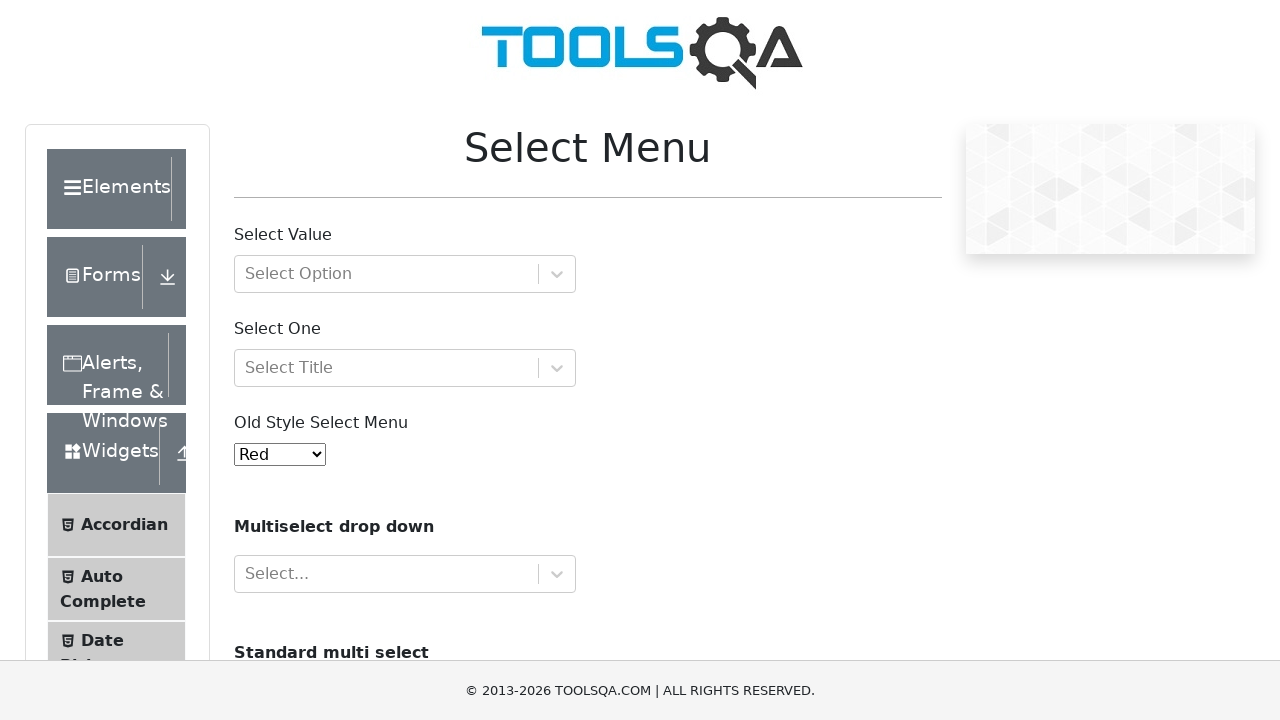

Selected 'Purple' option by visible text from single-select dropdown on #oldSelectMenu
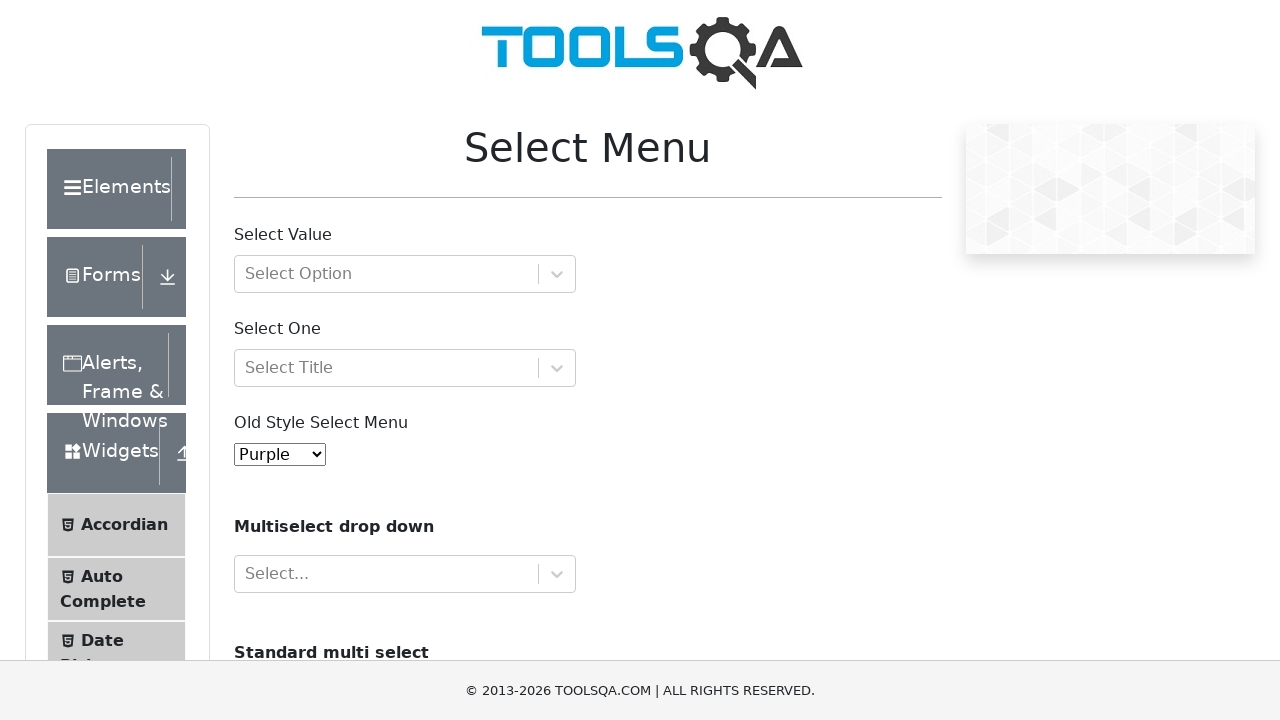

Evaluated if first dropdown is multi-select
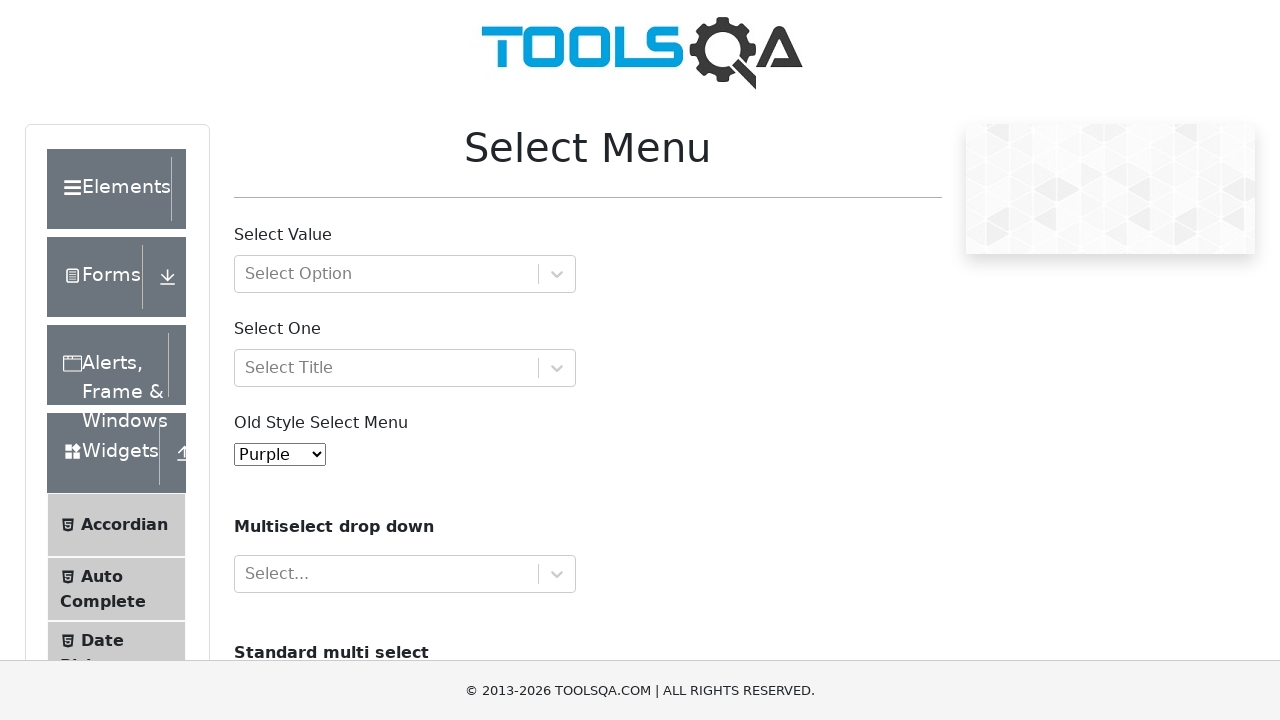

Evaluated if second dropdown is multi-select
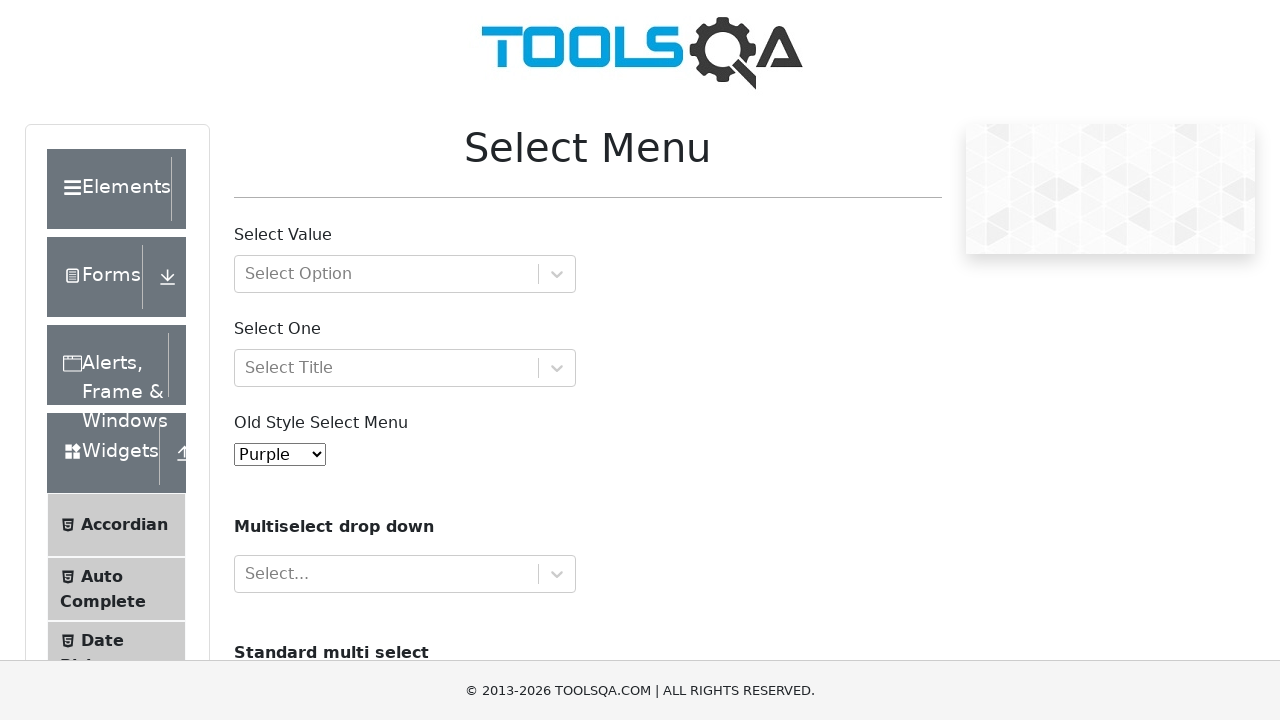

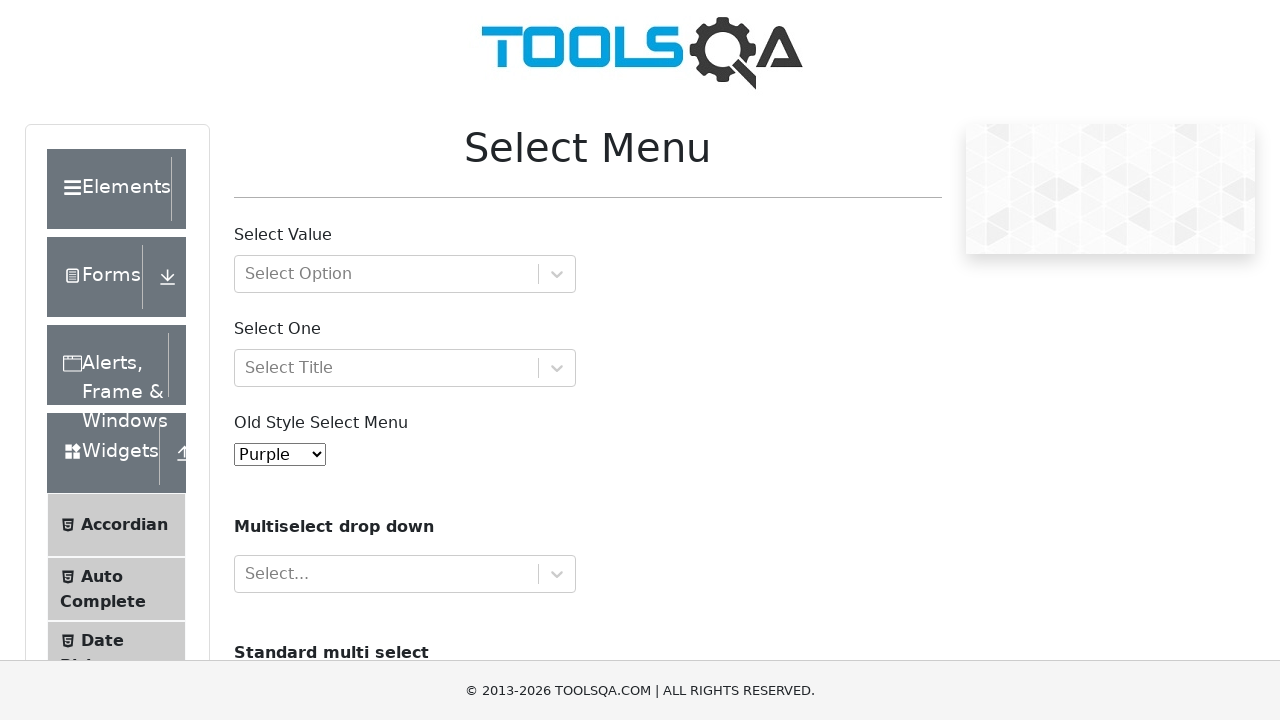